Tests filling form fields within Shadow DOM elements on a practice page by accessing nested shadow roots and entering text

Starting URL: https://selectorshub.com/xpath-practice-page/

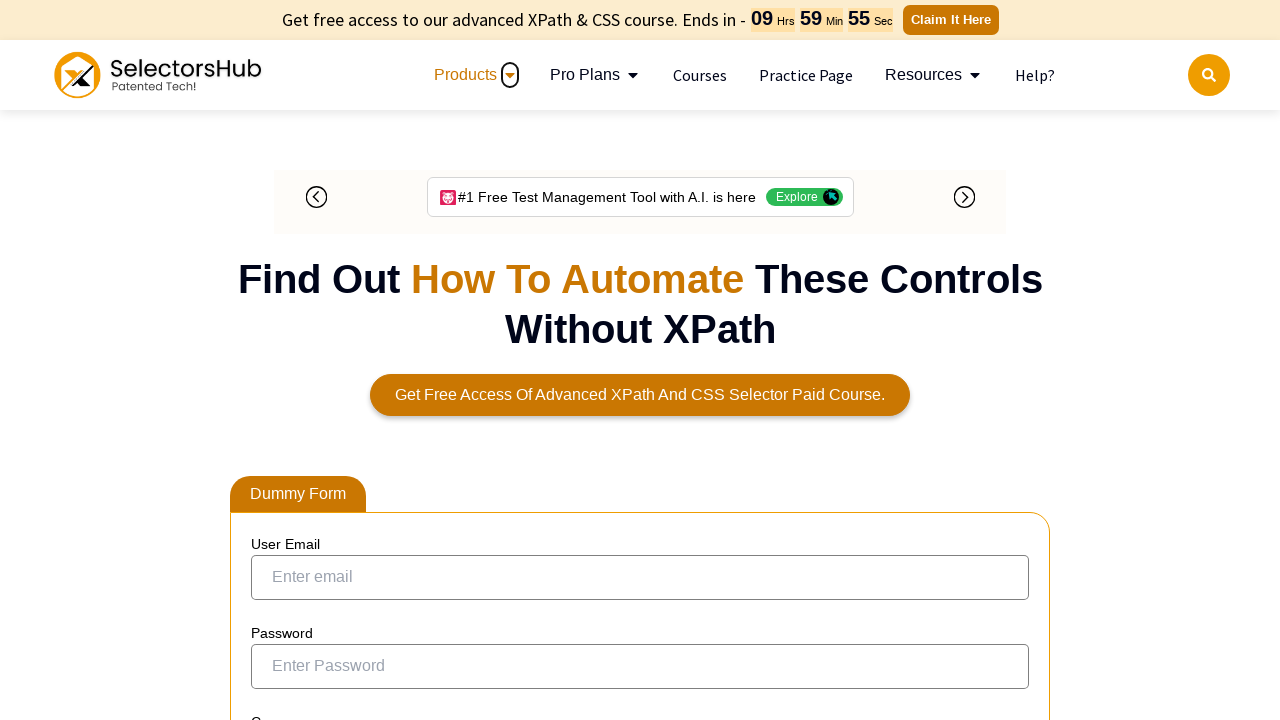

Located username input field within shadow DOM
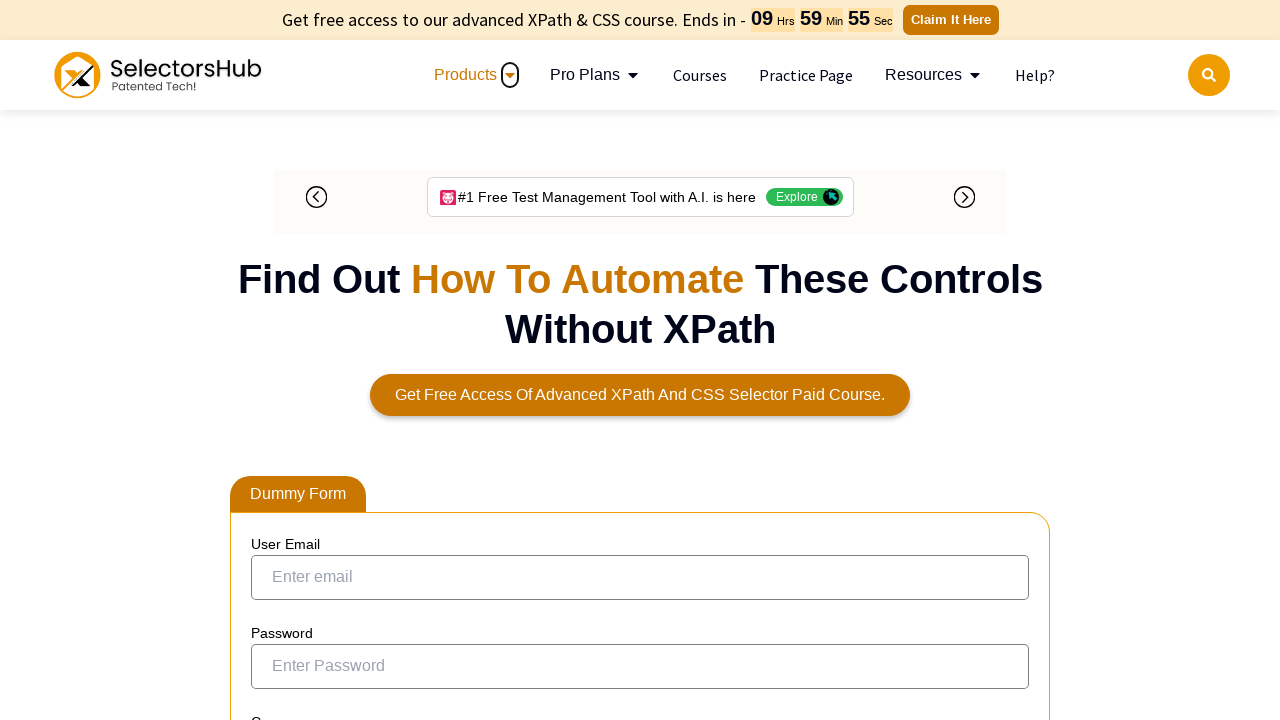

Filled username input field with 'Username'
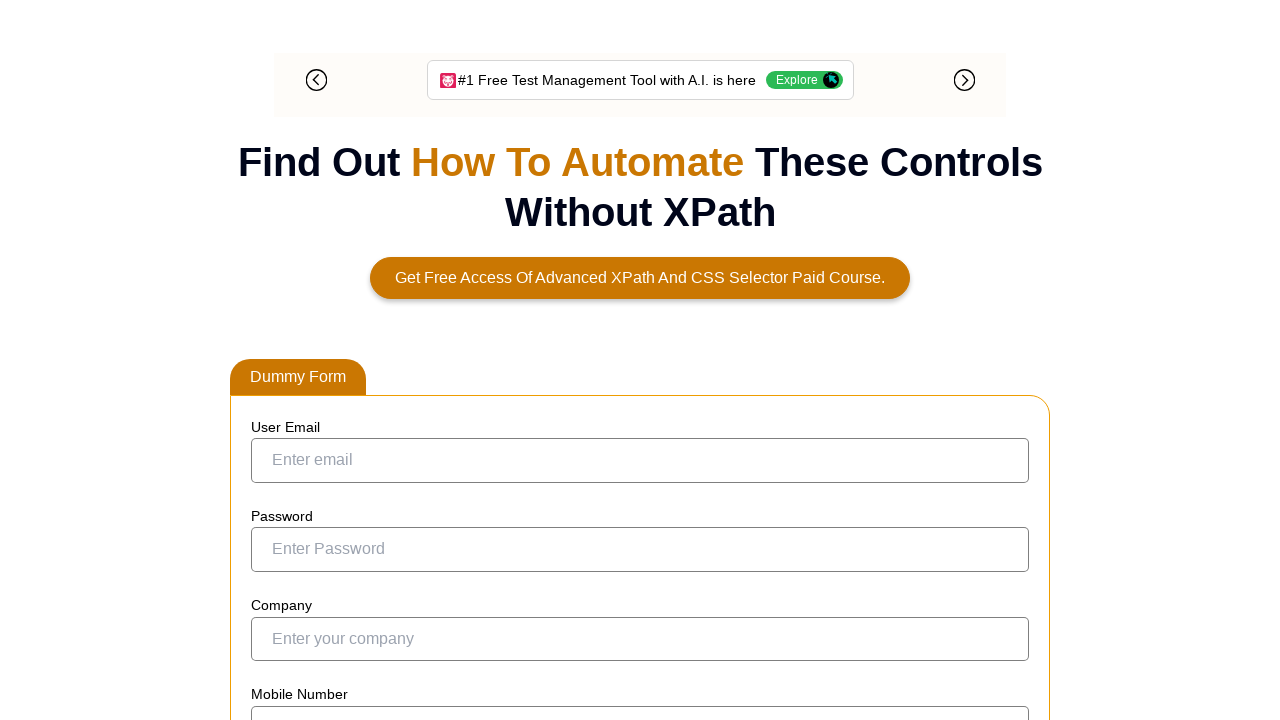

Located pizza input field within nested shadow DOM
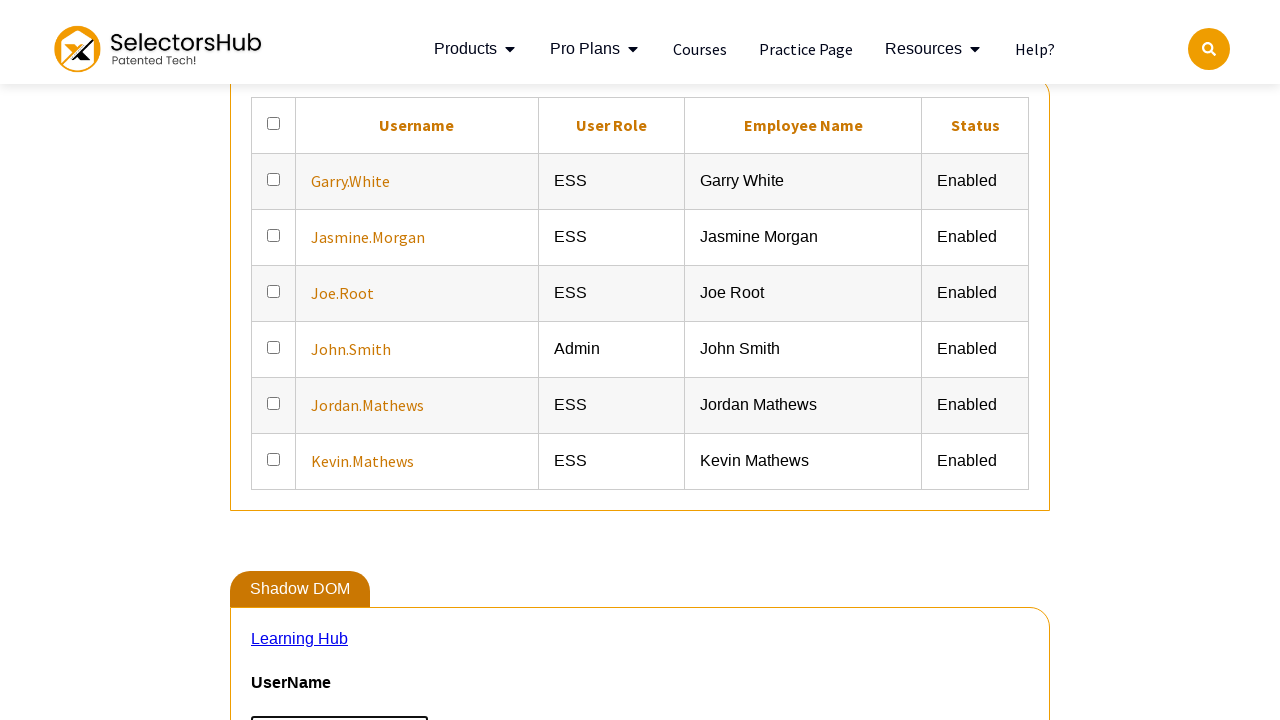

Filled pizza input field with 'Cheese Burst Tandoori FullHouse'
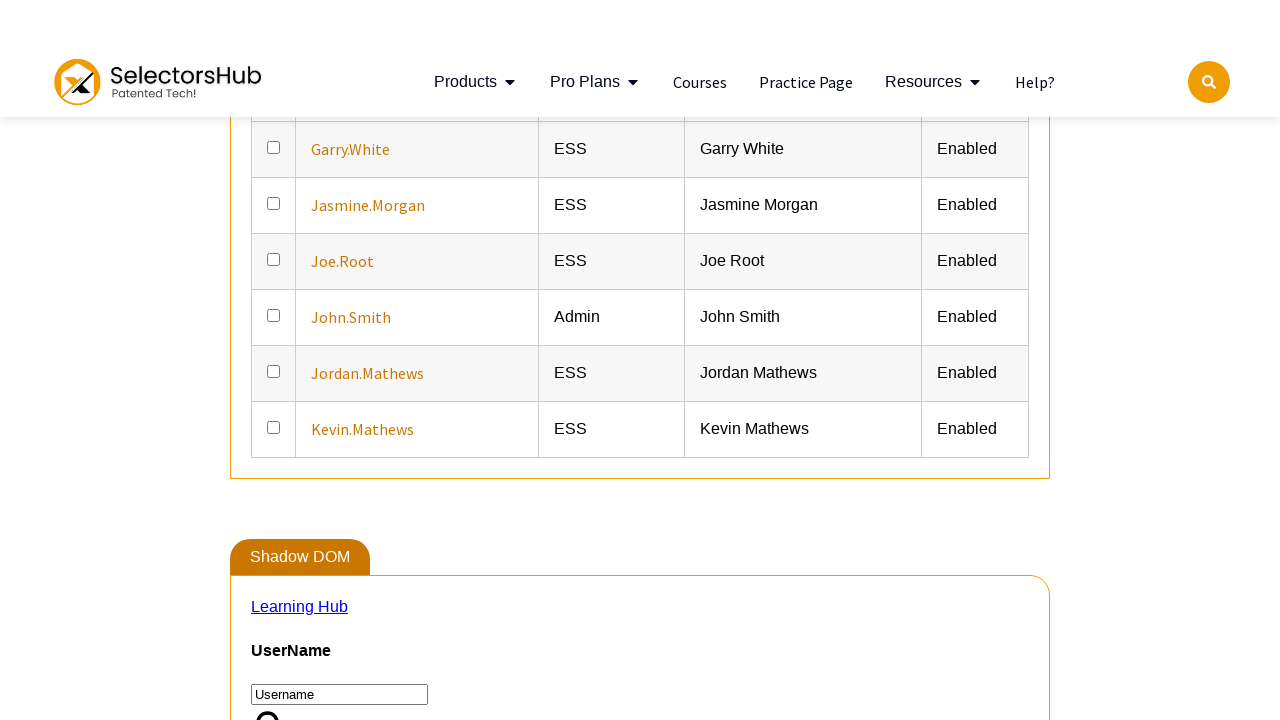

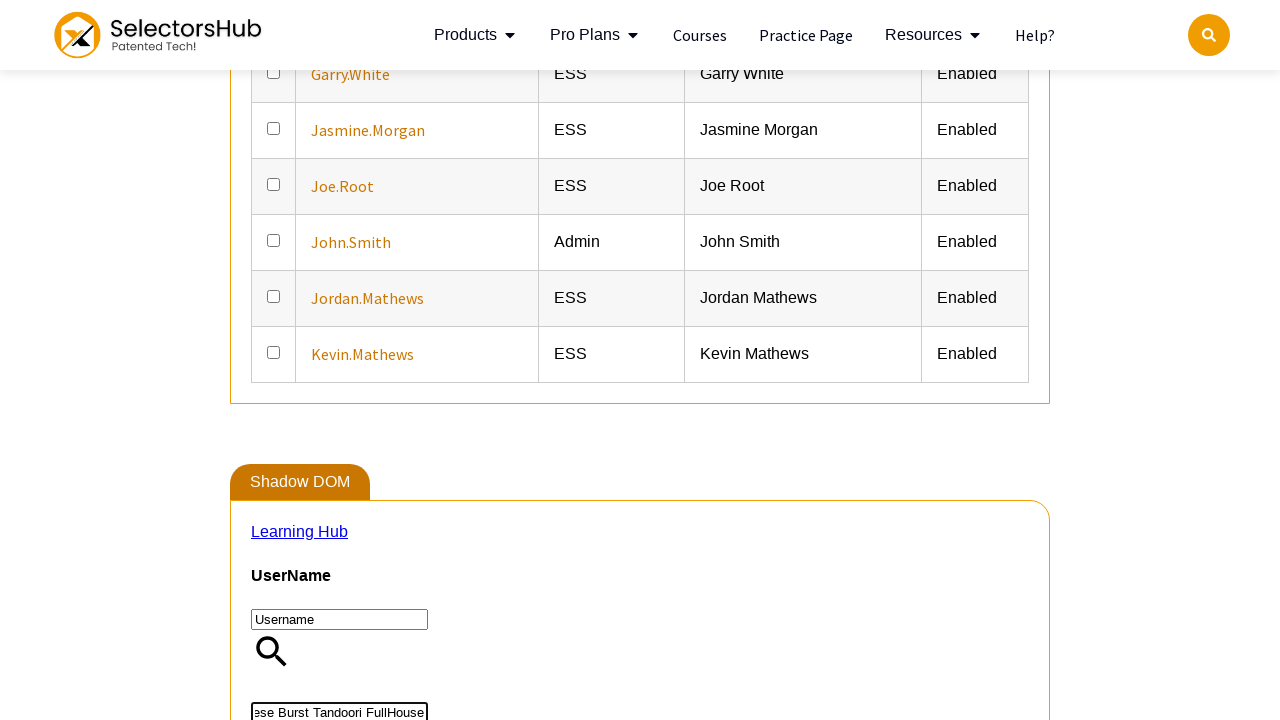